Tests the job search functionality on hh.ru by entering a job title query ("Инженер по тестированию" - Test Engineer) and submitting the search form

Starting URL: https://spb.hh.ru/

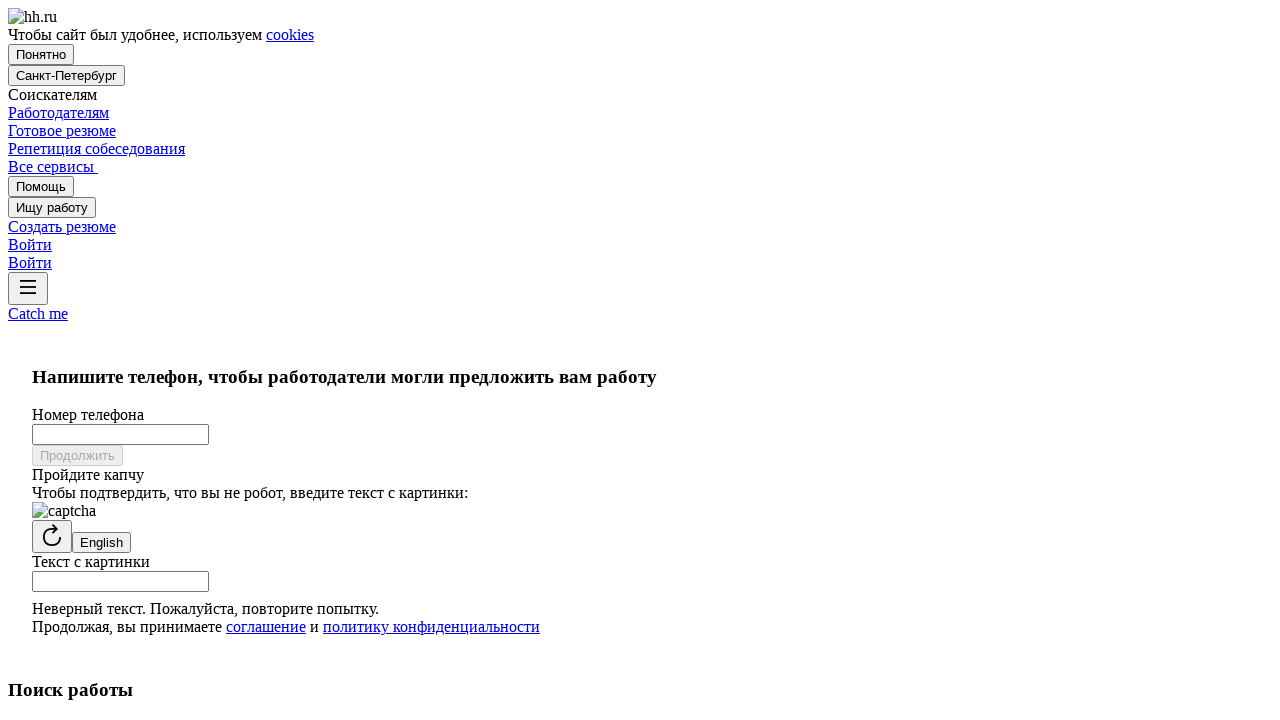

Page loaded - DOM content ready on hh.ru
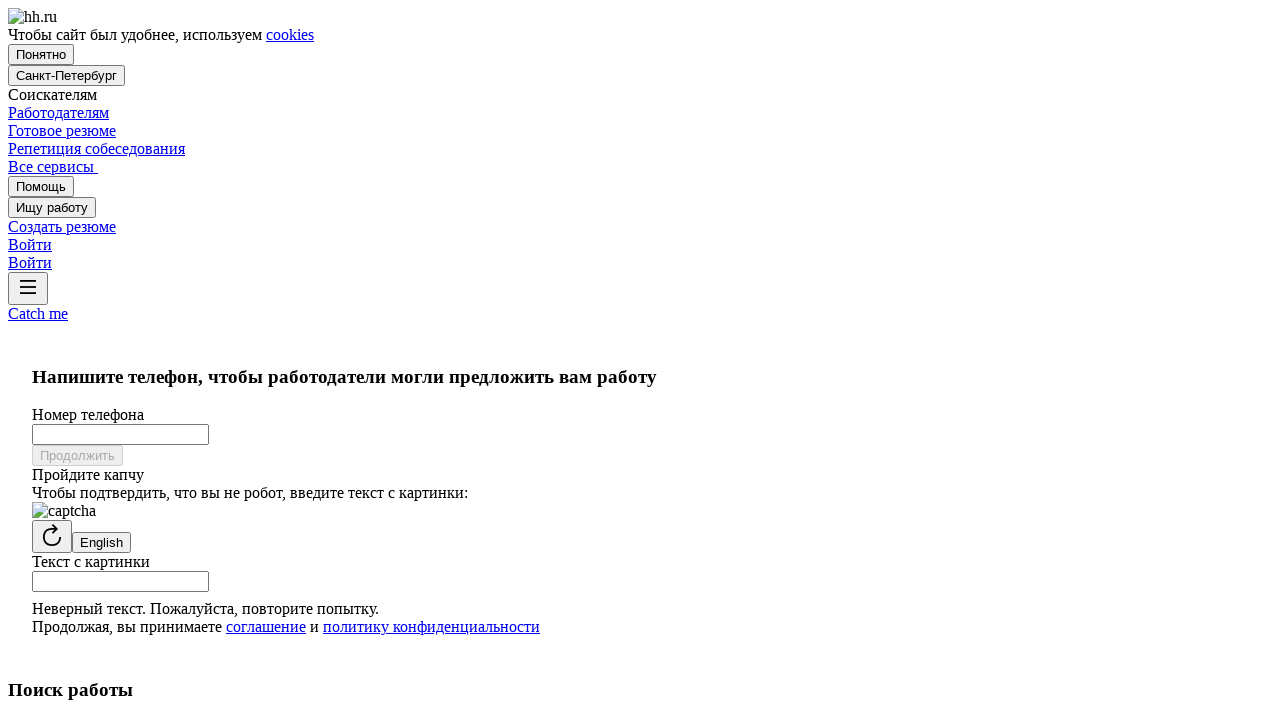

Entered job search query 'Инженер по тестированию' (Test Engineer) in search field on input[name='text']
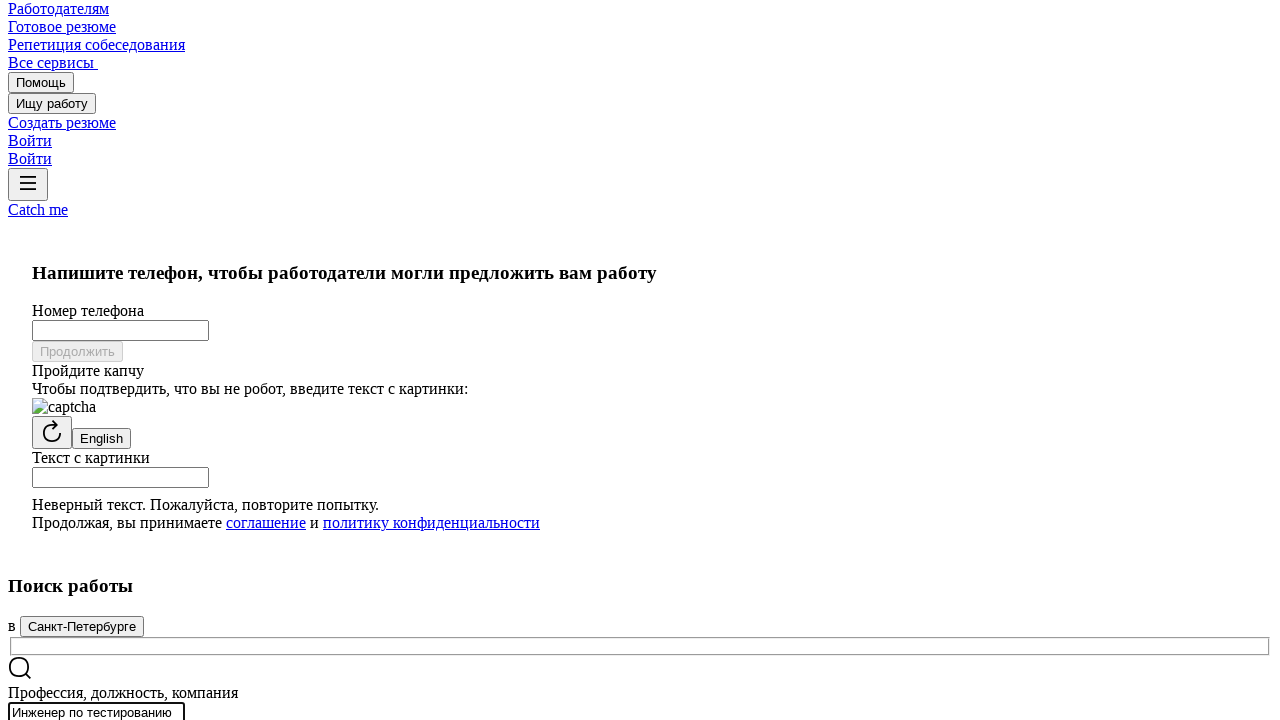

Submitted search form by pressing Enter on input[name='text']
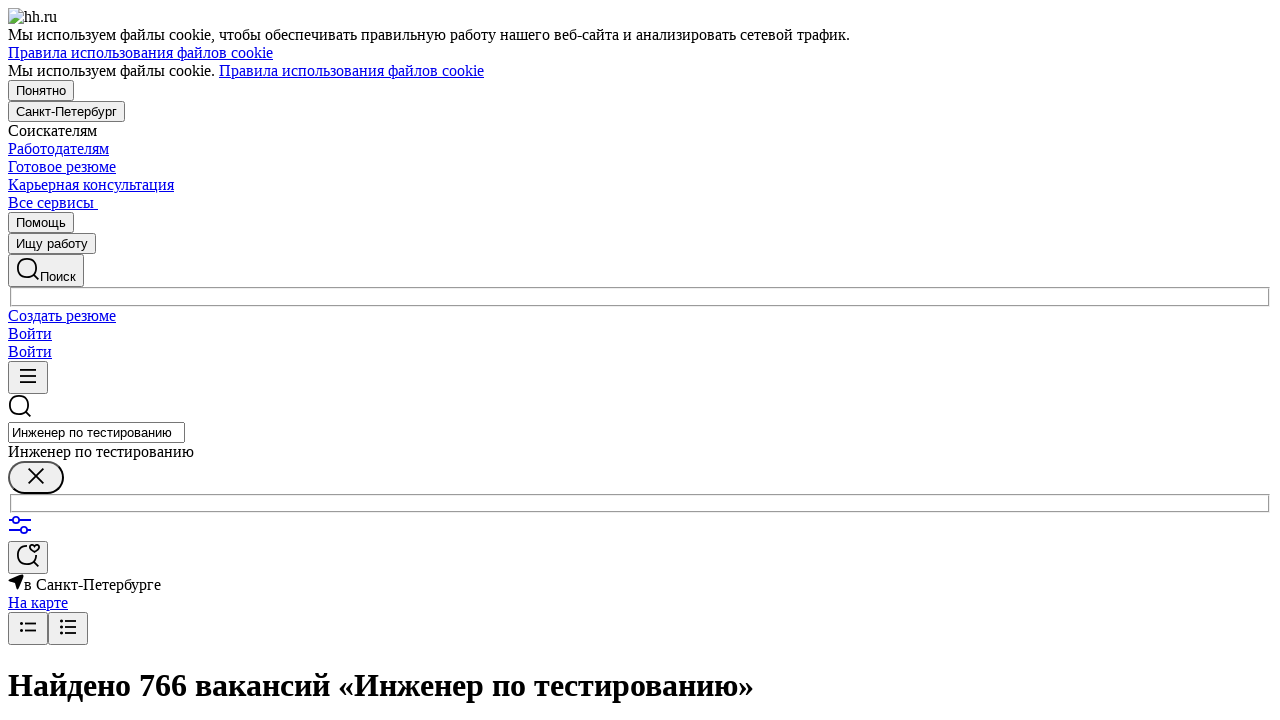

Search results loaded - network idle state reached
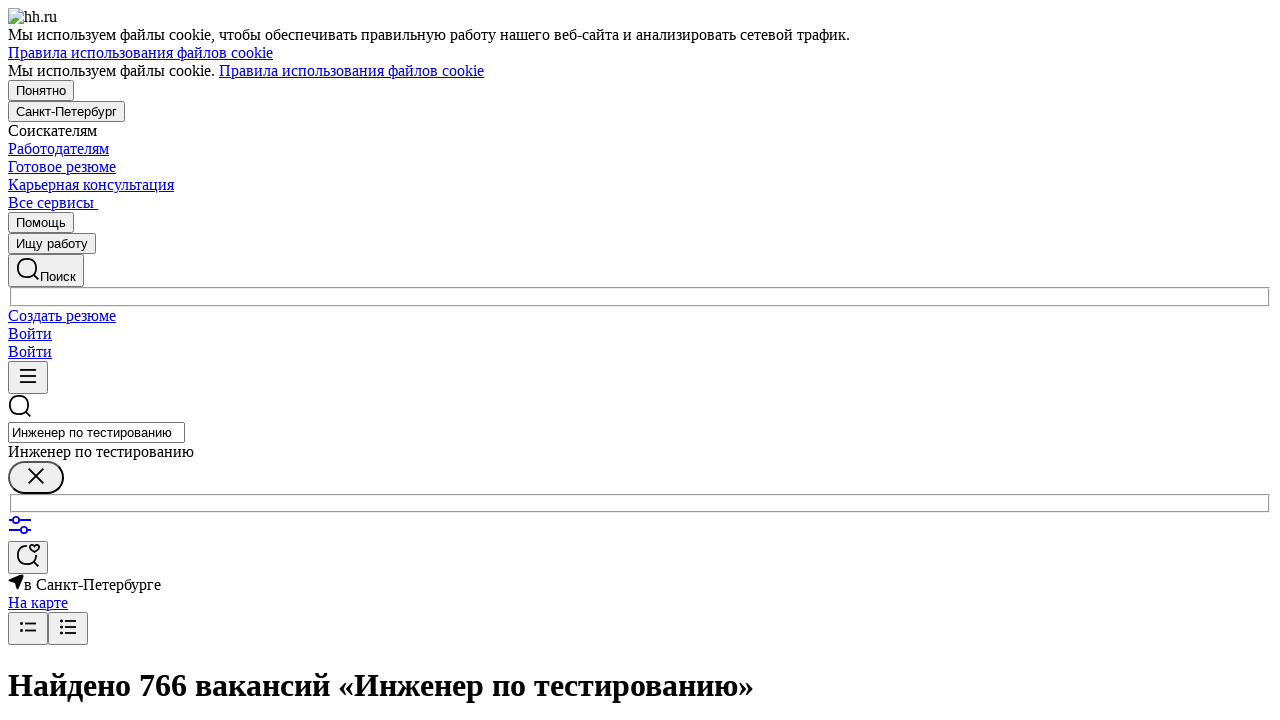

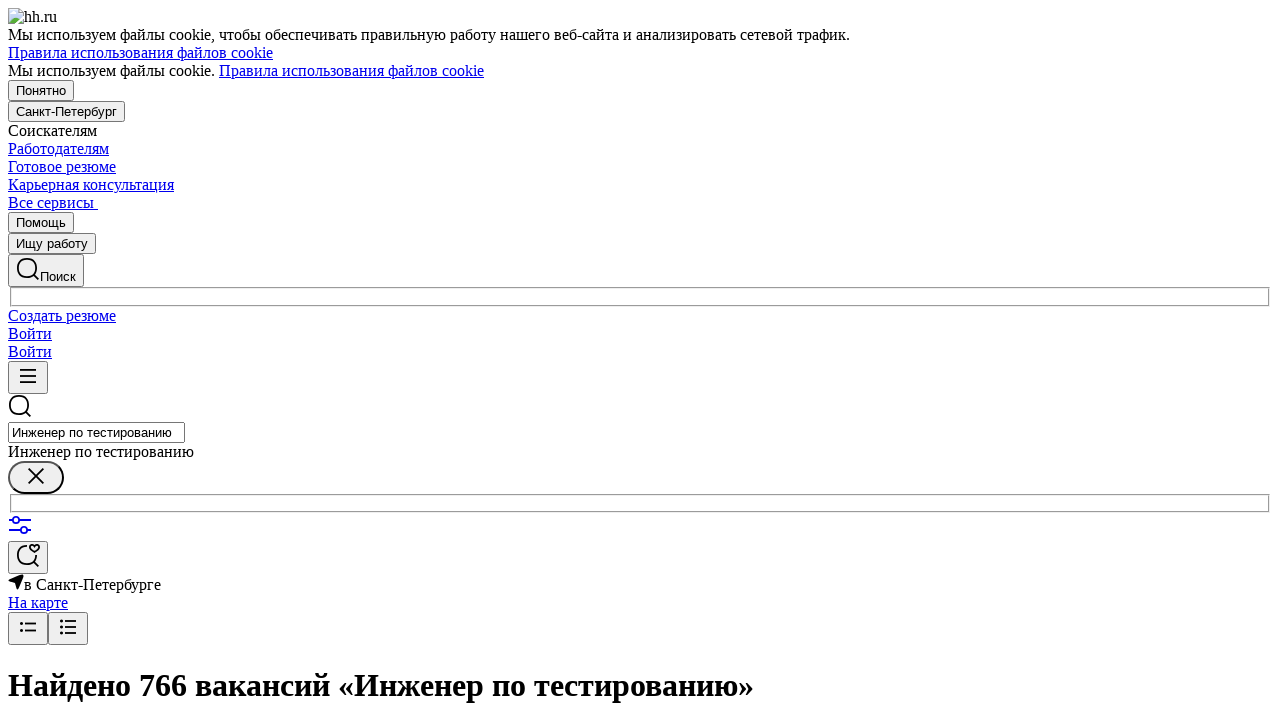